Tests the Wikipedia search widget on a test automation practice page by entering a search term and clicking submit, then verifies links exist on the page and tests opening a link in a new tab.

Starting URL: http://testautomationpractice.blogspot.com

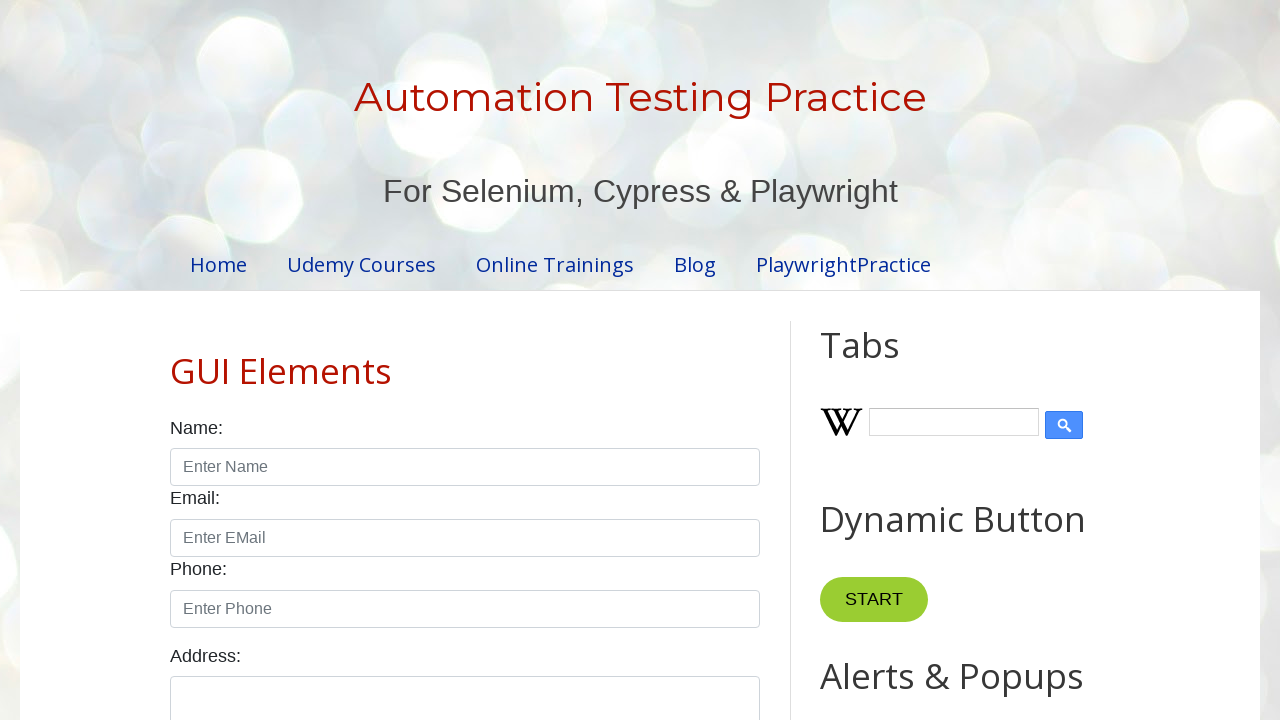

Filled Wikipedia search input with 'Test' on #Wikipedia1_wikipedia-search-input
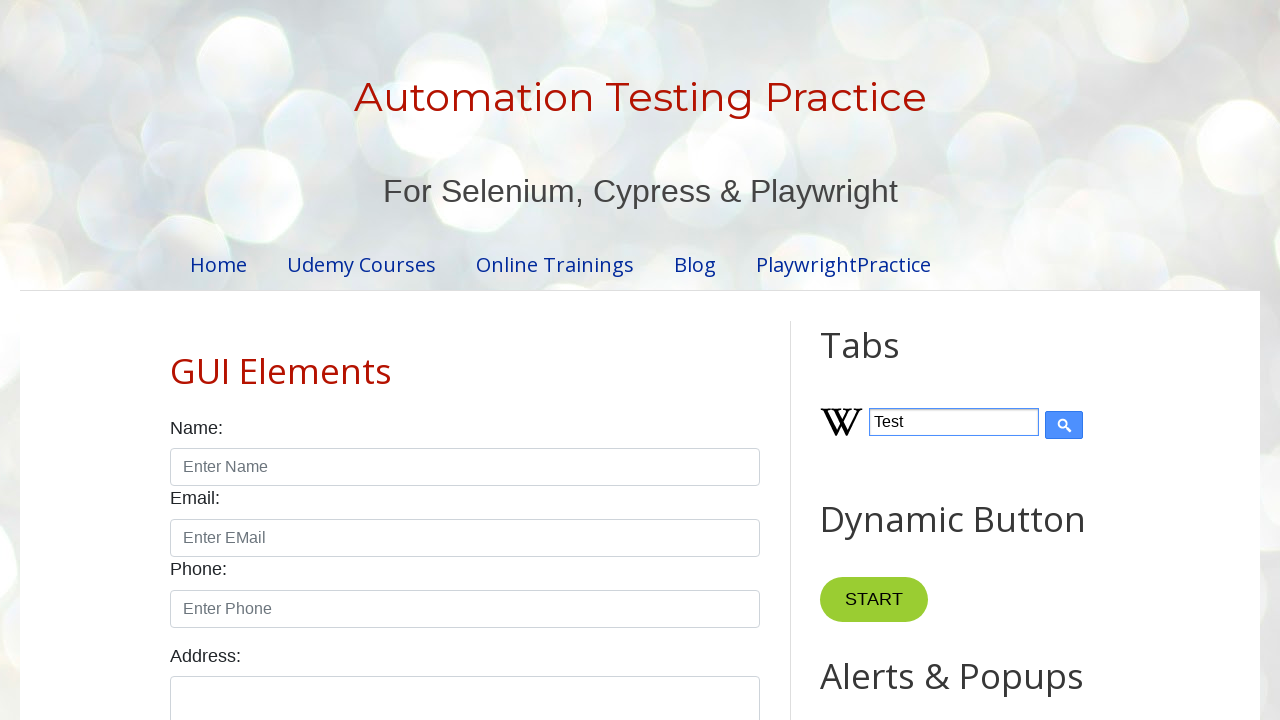

Clicked Wikipedia search submit button at (1064, 425) on input[type='submit']
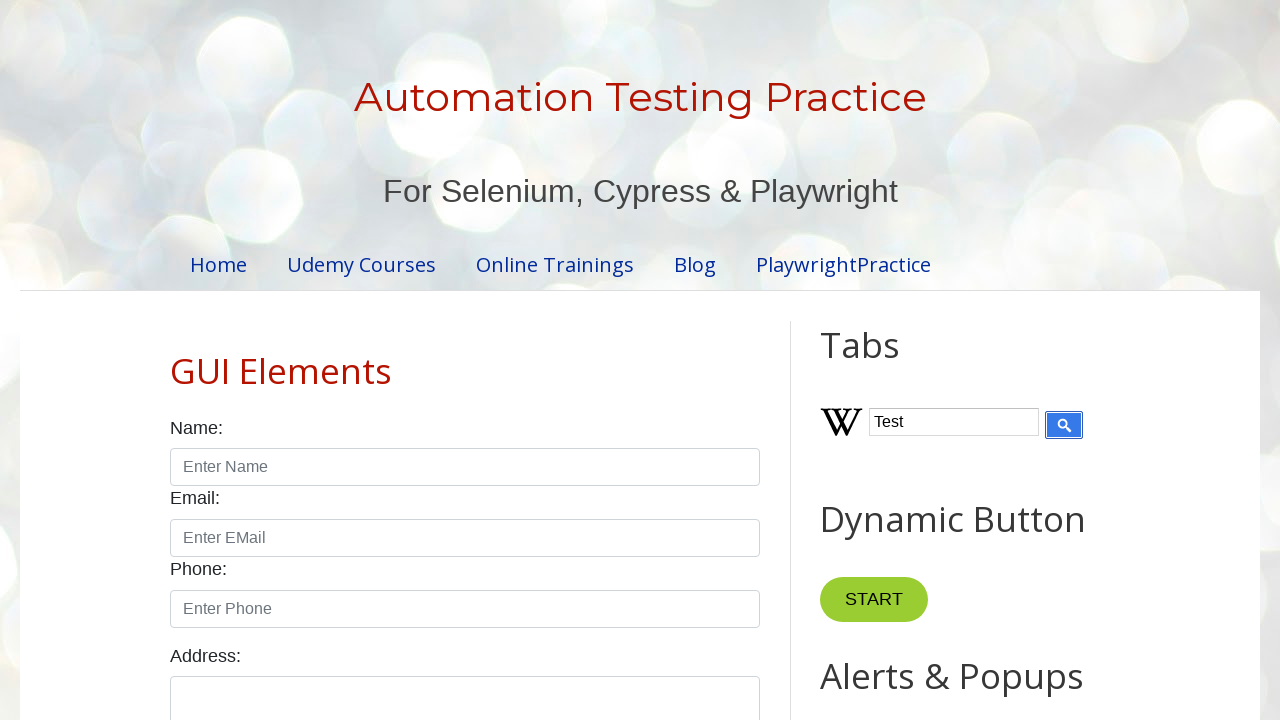

Waited 2 seconds for search results to process
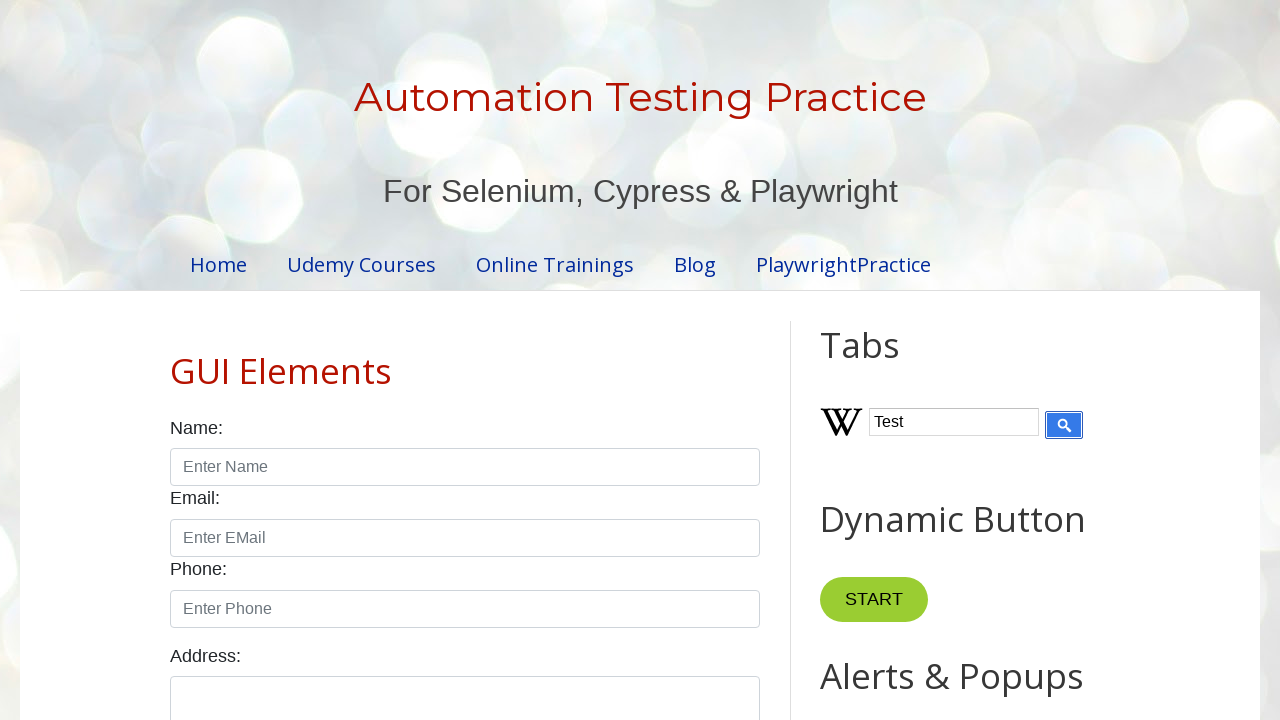

Located all links on the page: 34 links found
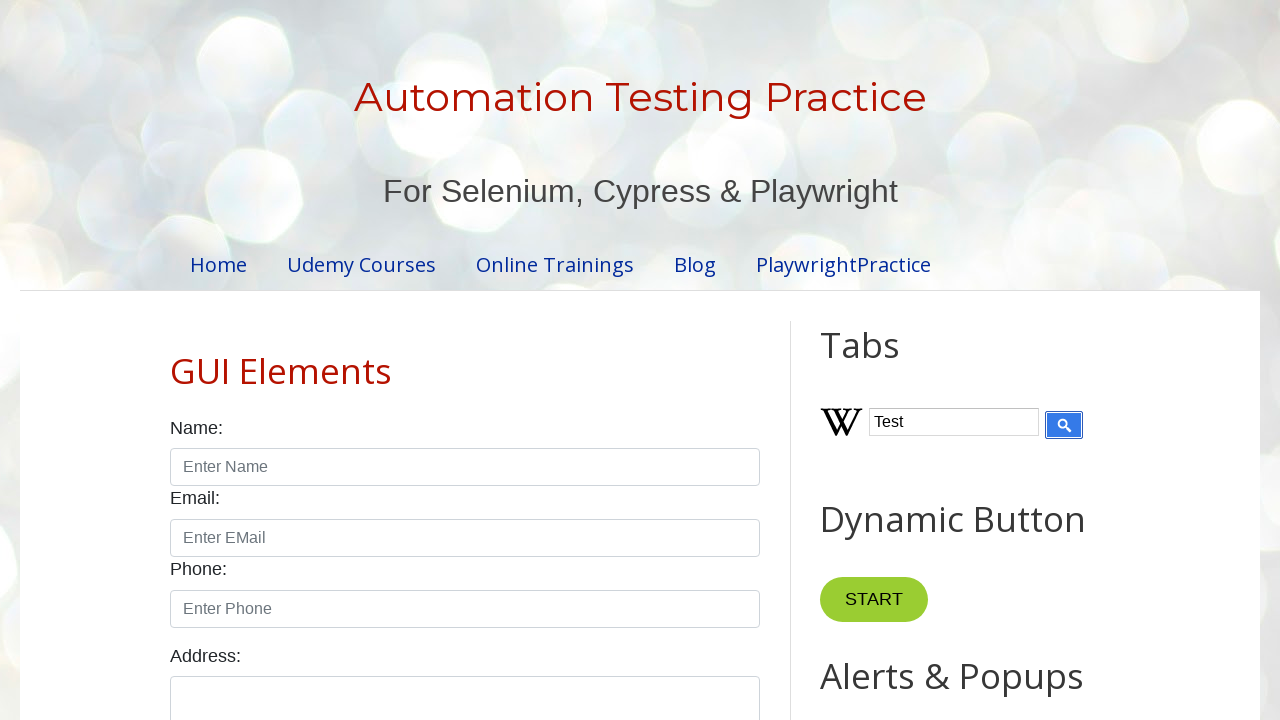

Located first link on the page
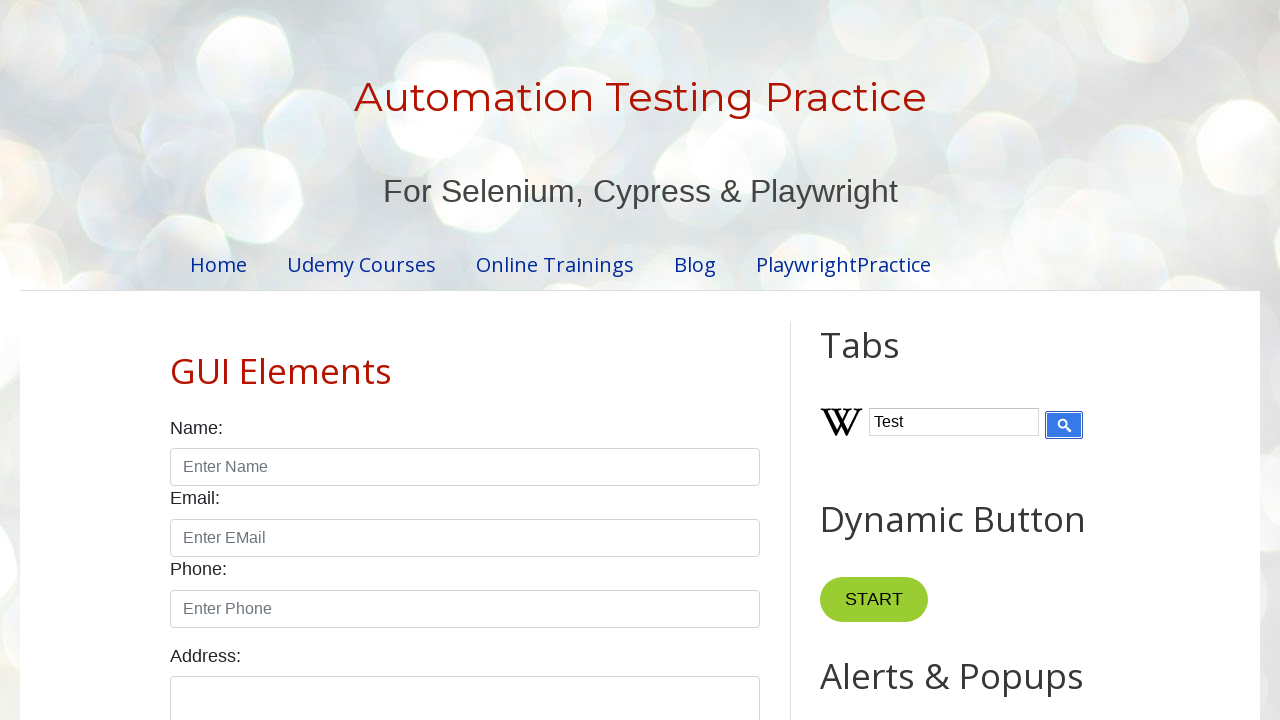

Opened first link in a new tab using Ctrl+Click at (218, 264) on a >> nth=0
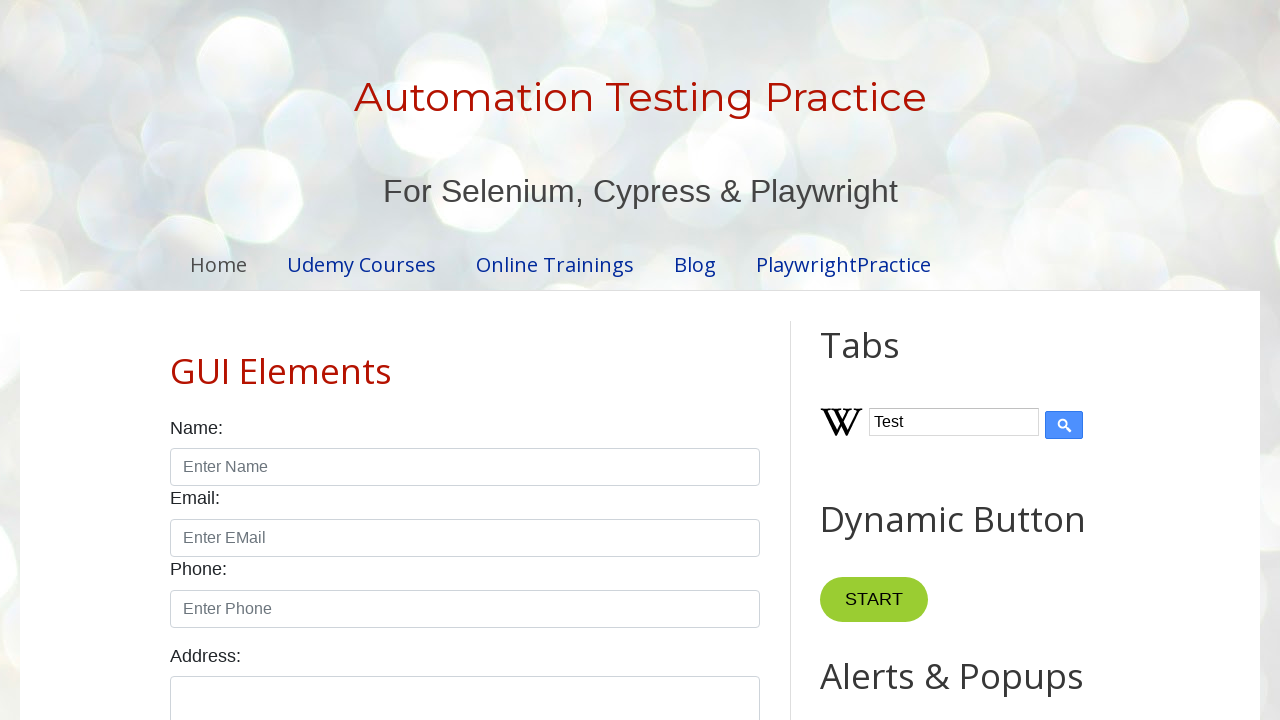

Captured new page object
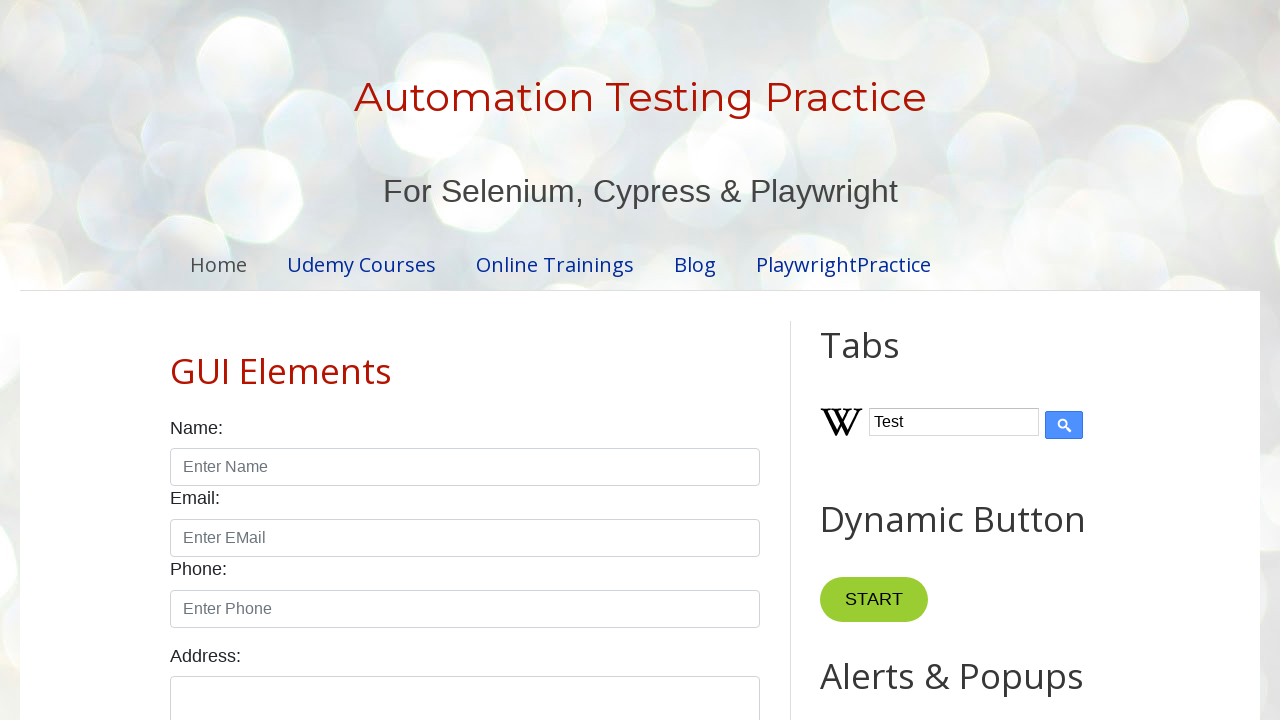

New tab page loaded successfully
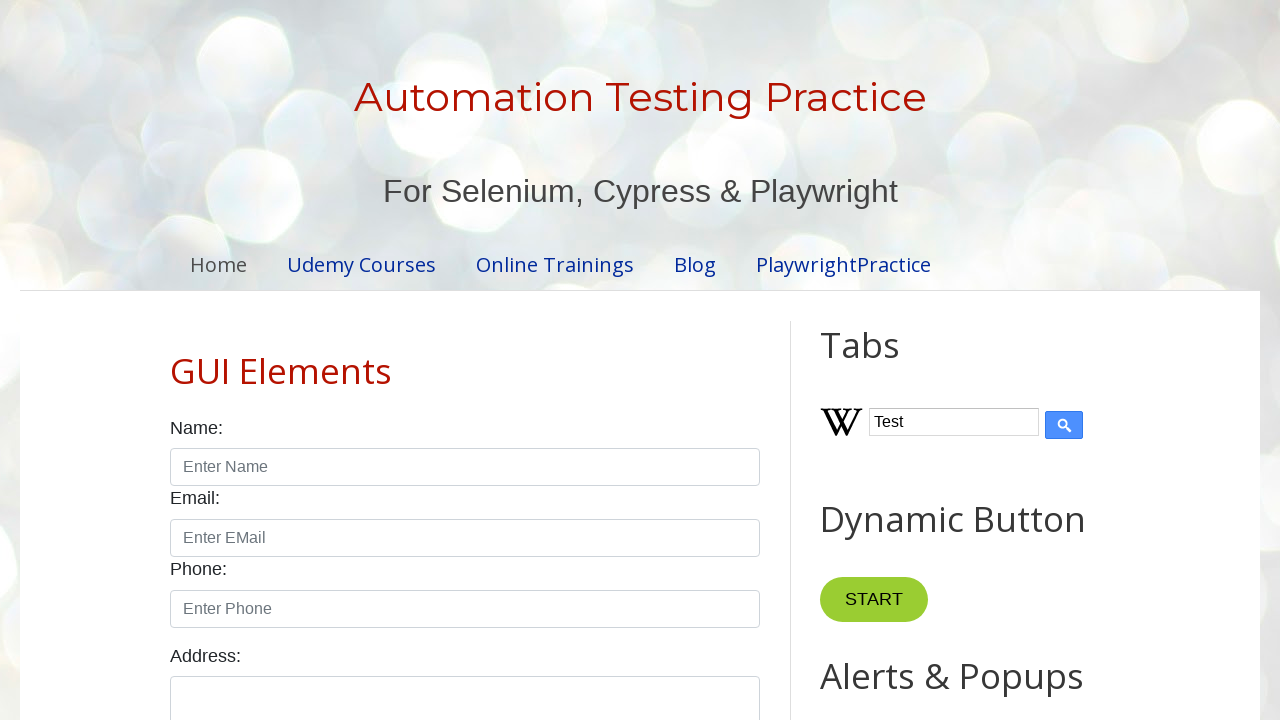

Retrieved new tab title: Automation Testing Practice
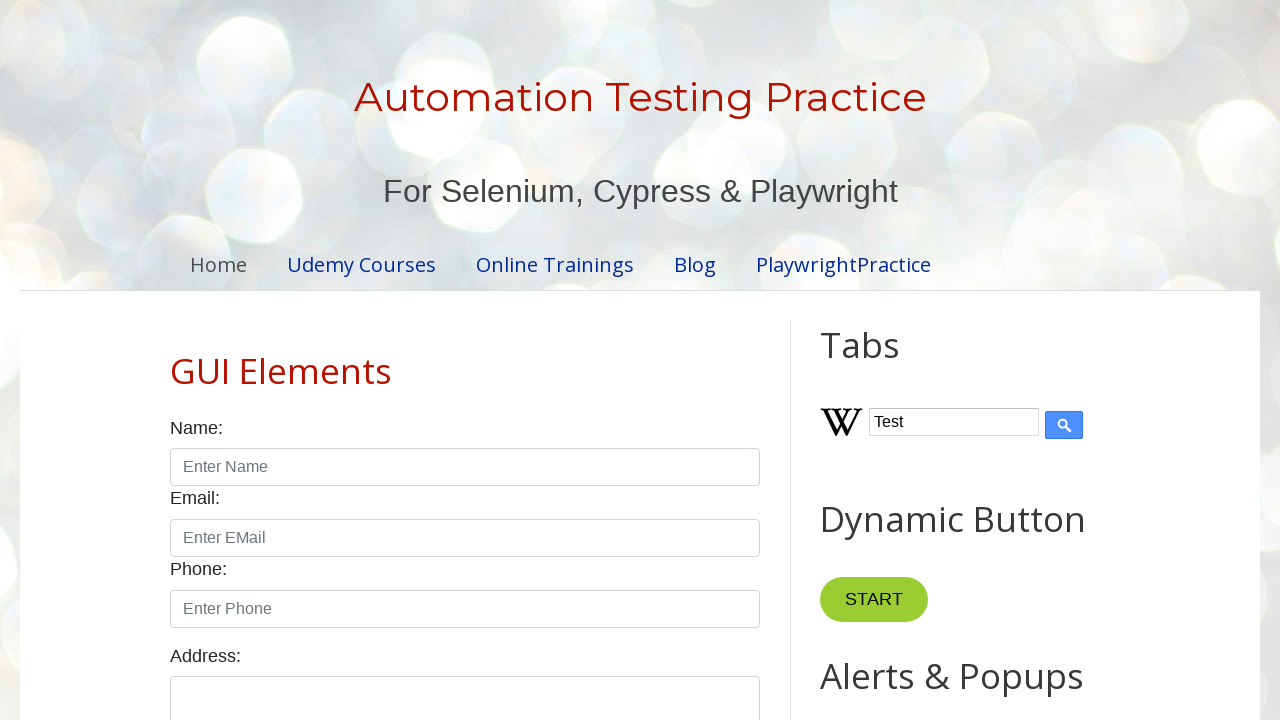

Closed the new tab
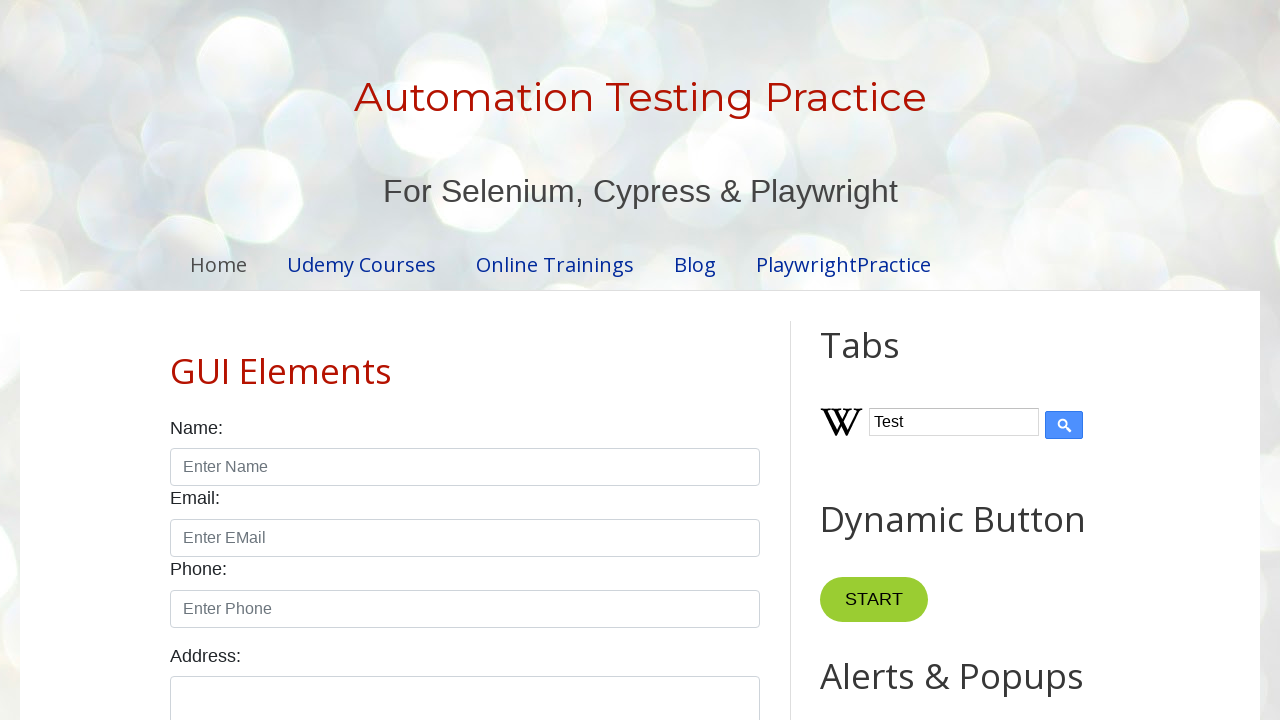

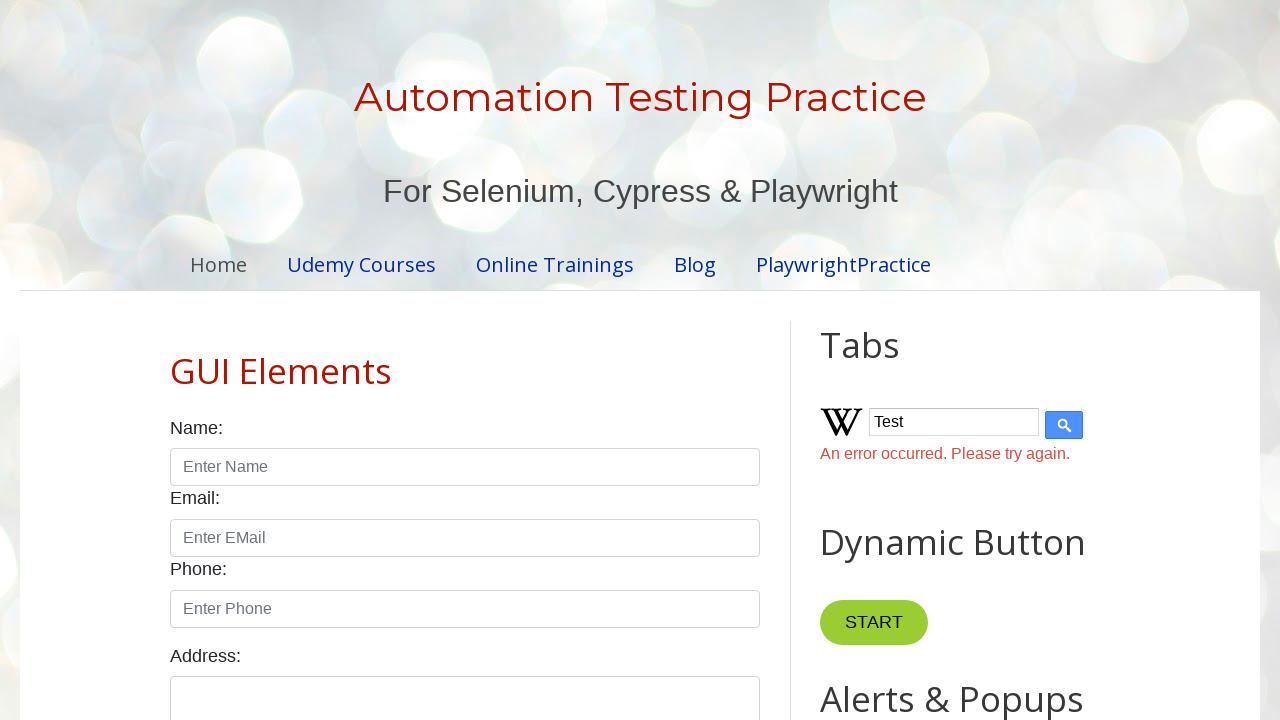